Navigates to the EA App demo website and verifies the page loads successfully

Starting URL: http://eaapp.somee.com

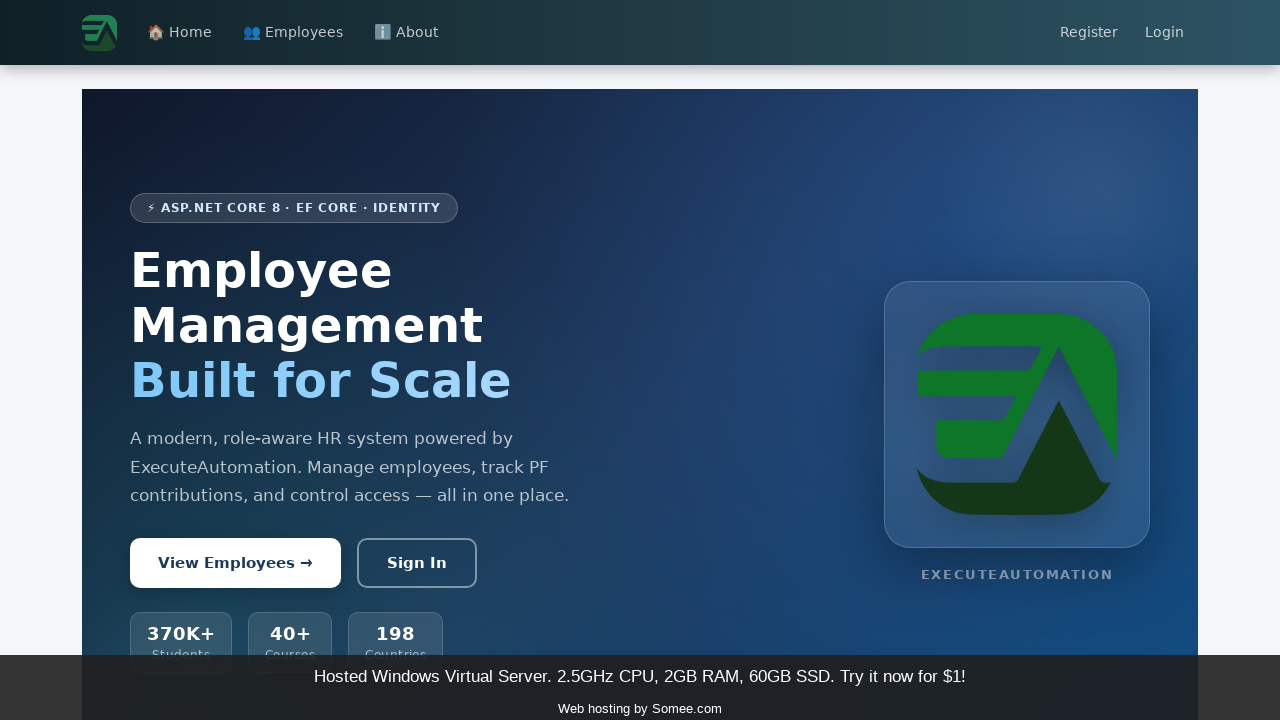

Waited for page to reach domcontentloaded state at http://eaapp.somee.com
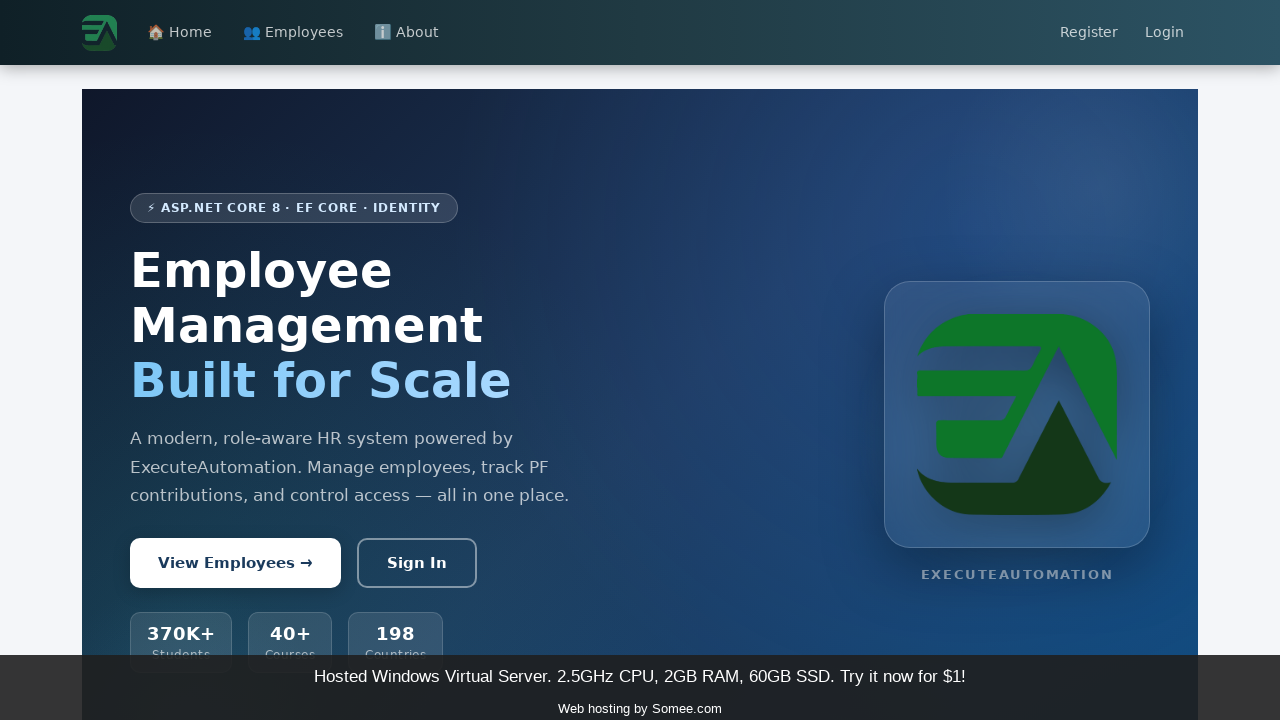

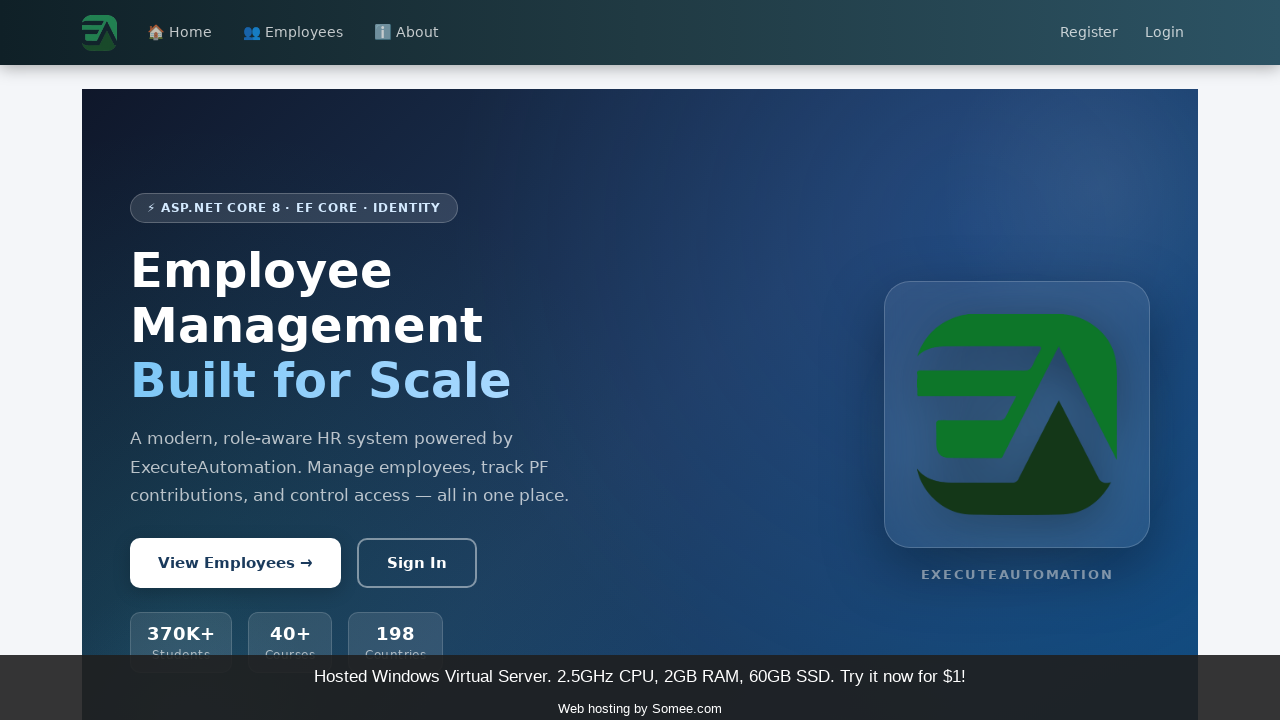